Tests radio button functionality on DemoQA by clicking the "Yes" radio button and verifying its selection state, as well as checking if the "No" button is enabled.

Starting URL: https://demoqa.com/radio-button

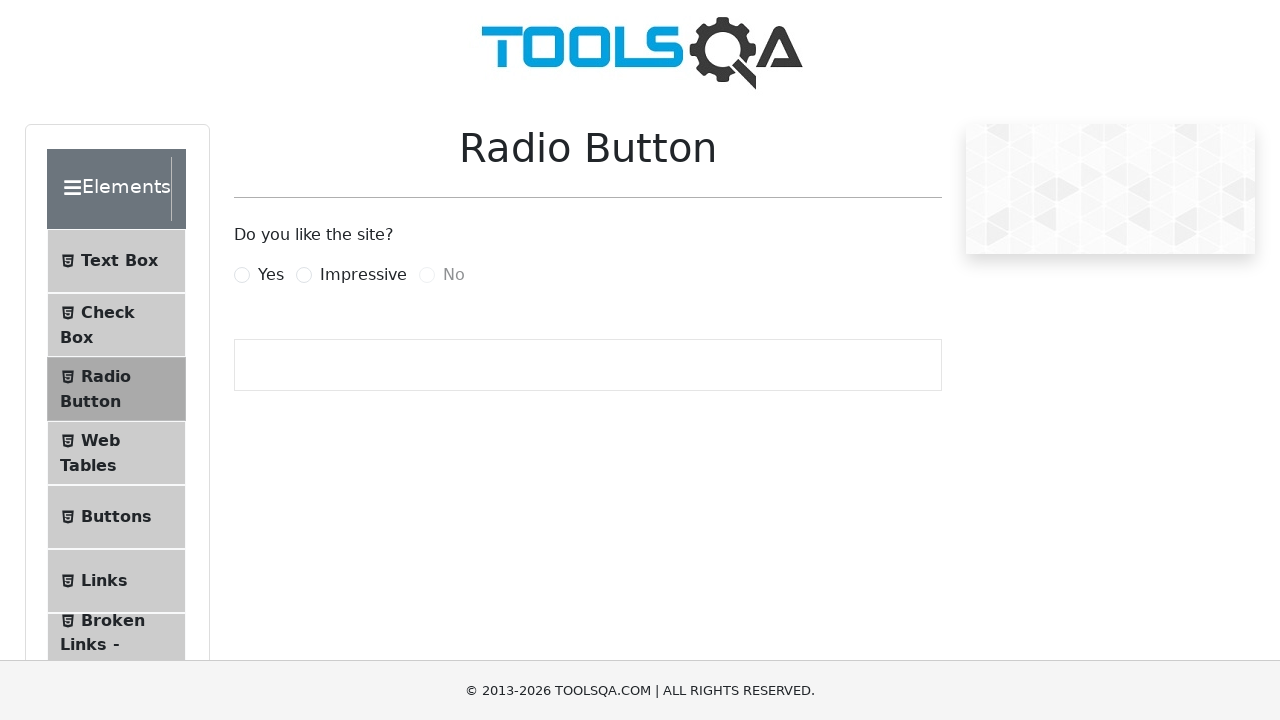

Clicked the 'Yes' radio button label at (271, 275) on xpath=//label[normalize-space()='Yes']
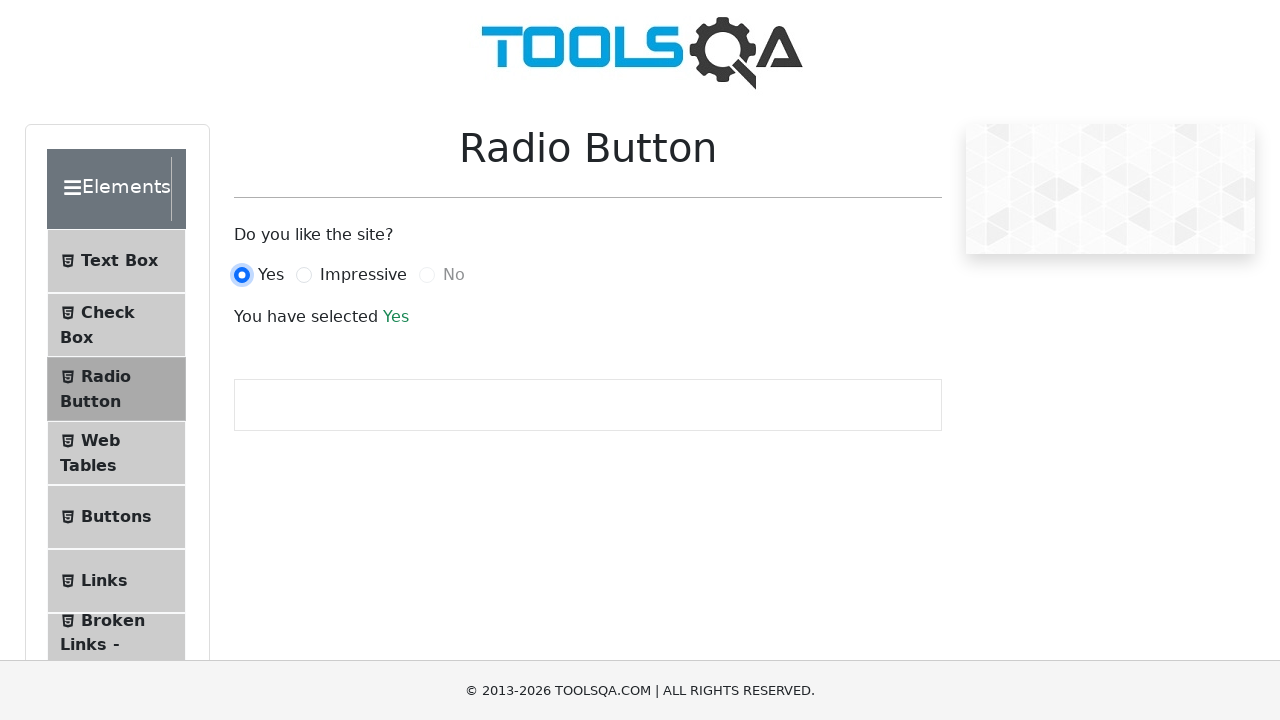

Waited 1 second for UI to update
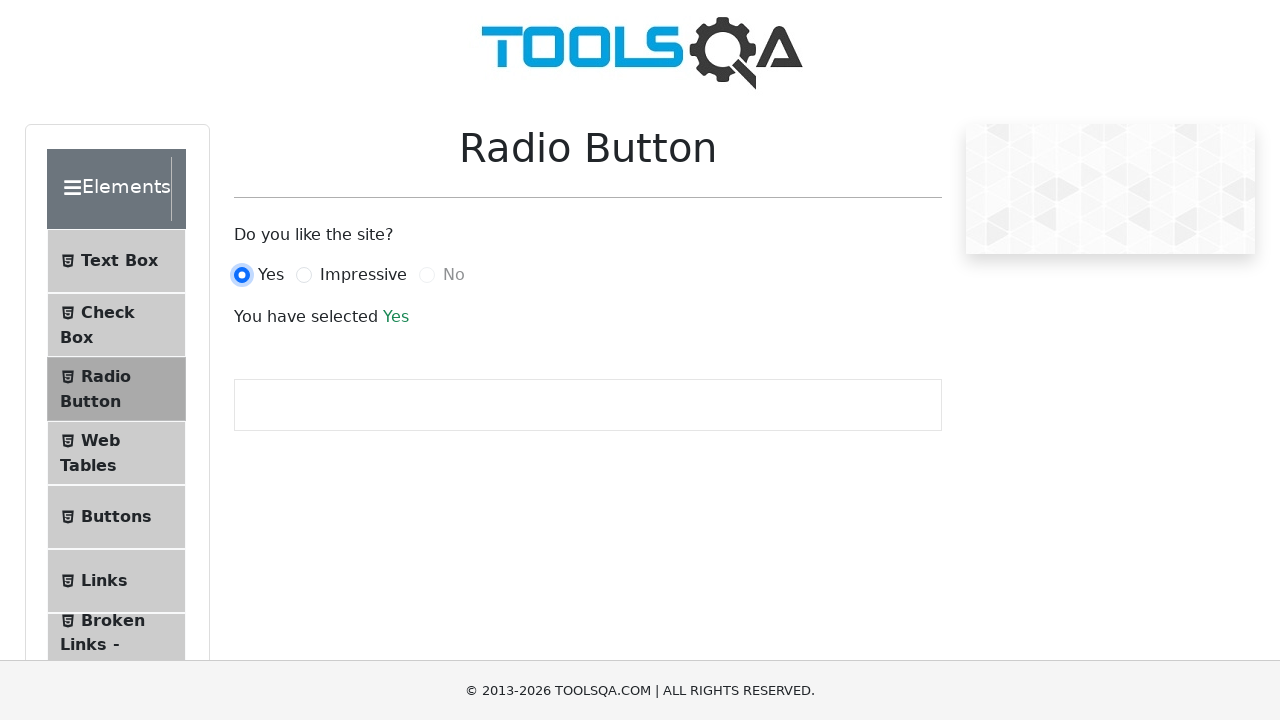

Located the Yes radio button element
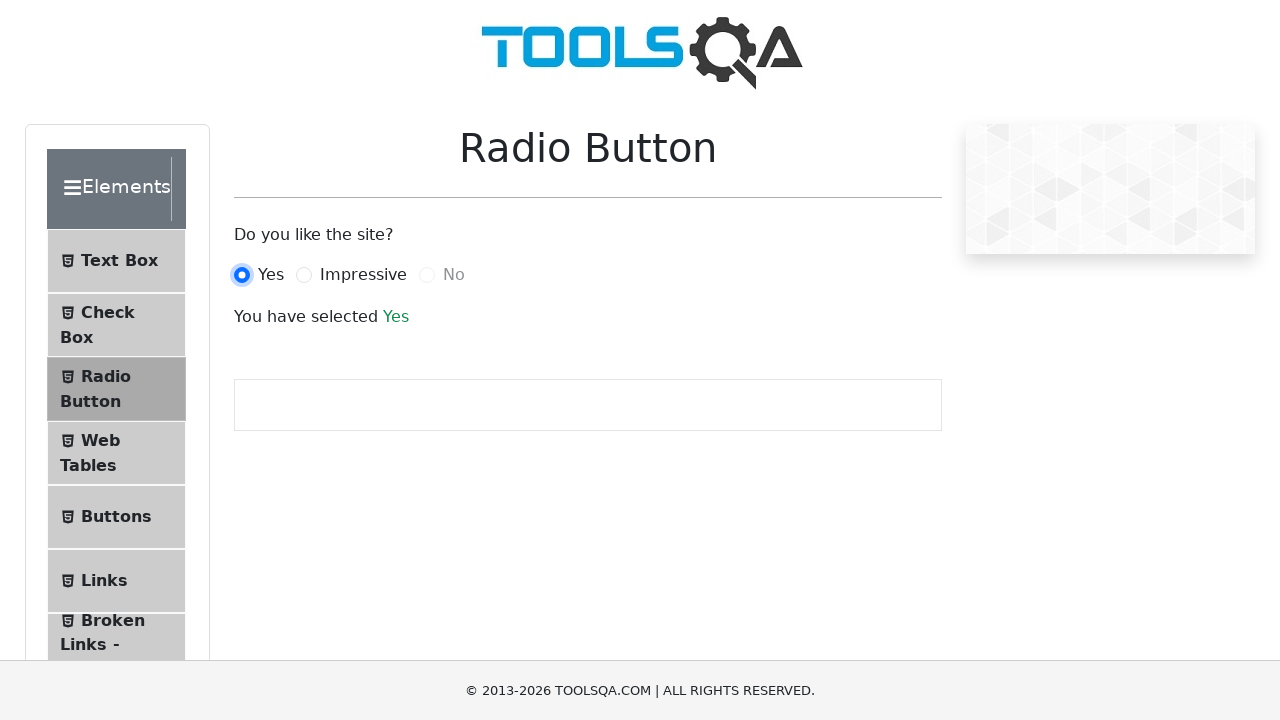

Verified the Yes radio button is attached to the DOM
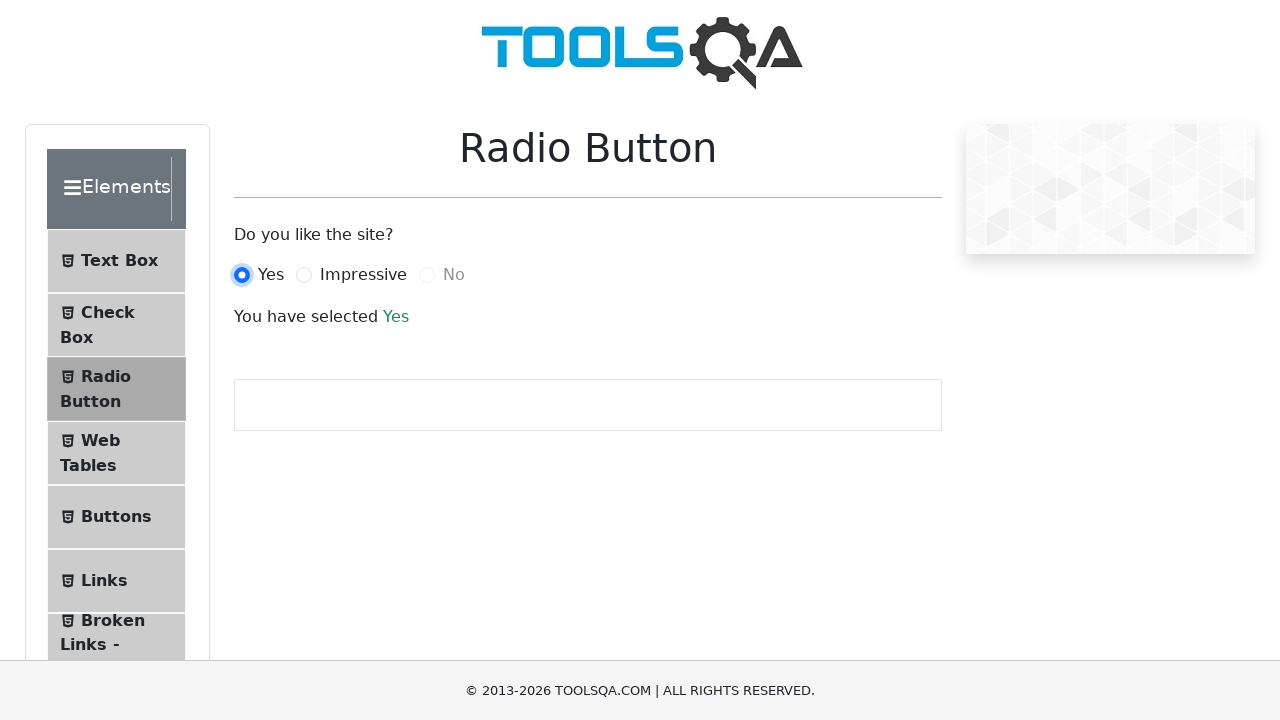

Located the No radio button element
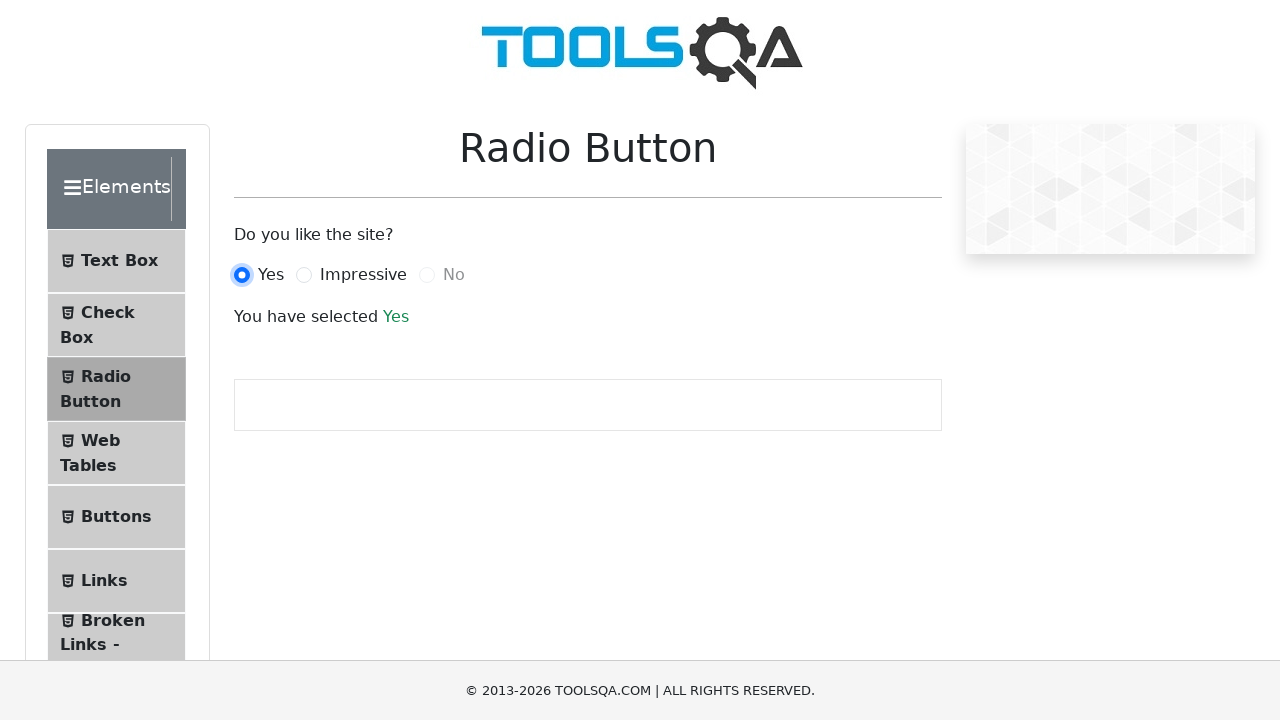

Verified the No radio button is attached to the DOM
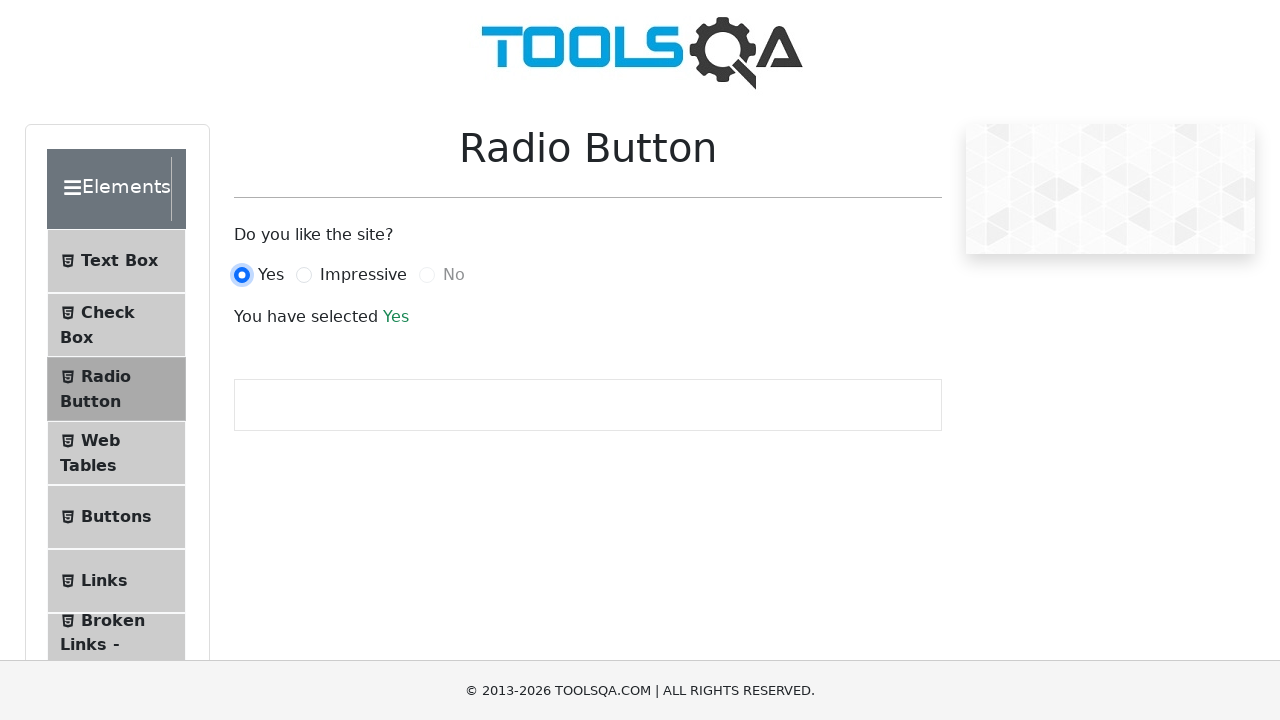

Verified the success message appeared after selection
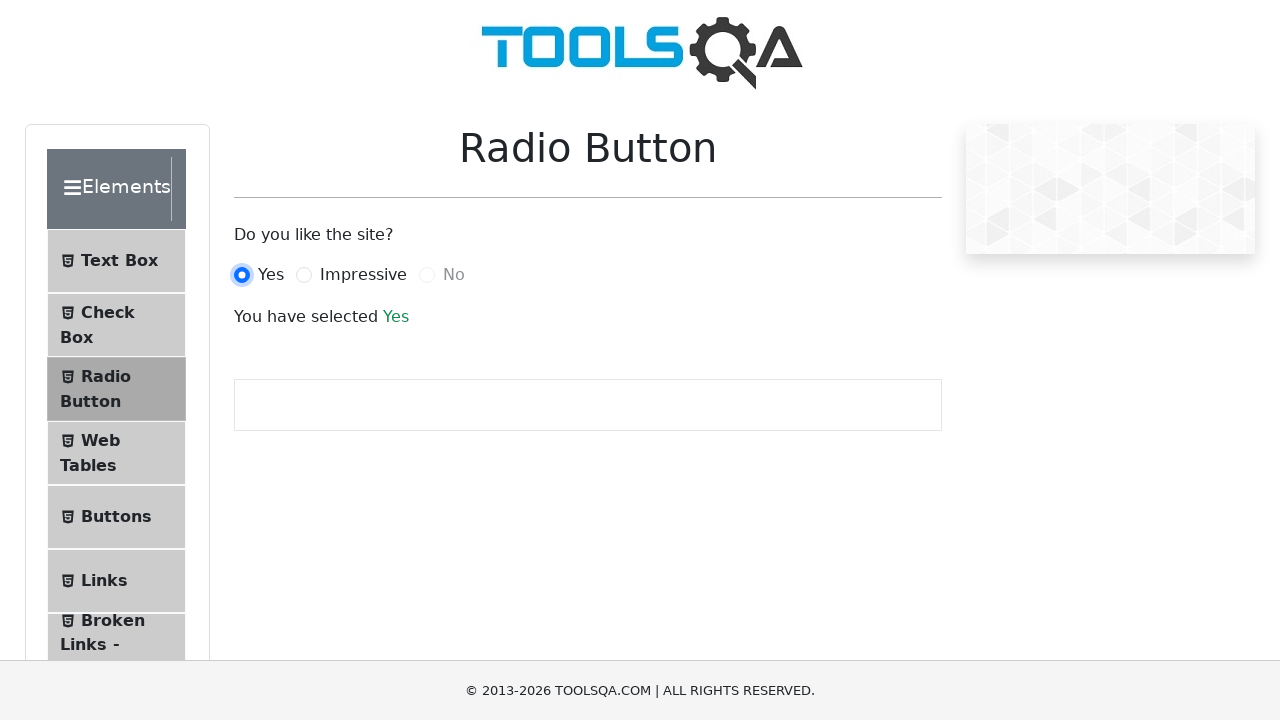

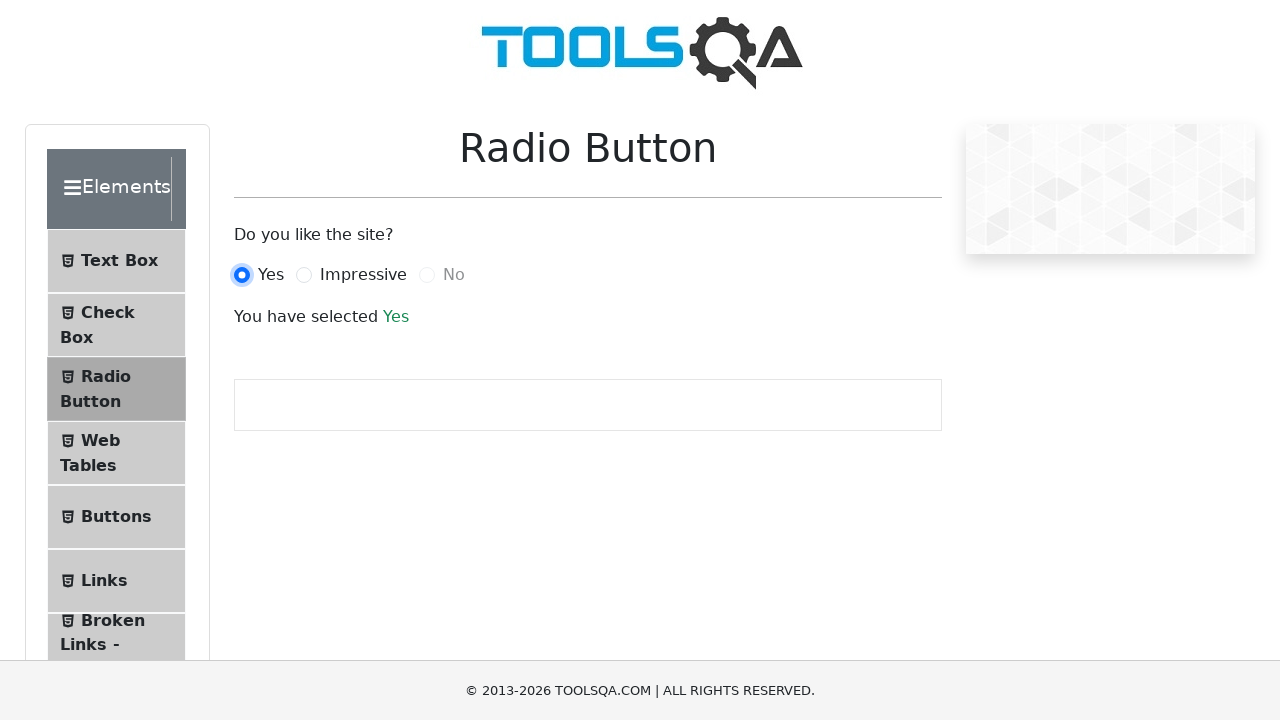